Performs a simple click on a button element

Starting URL: https://demoqa.com/buttons

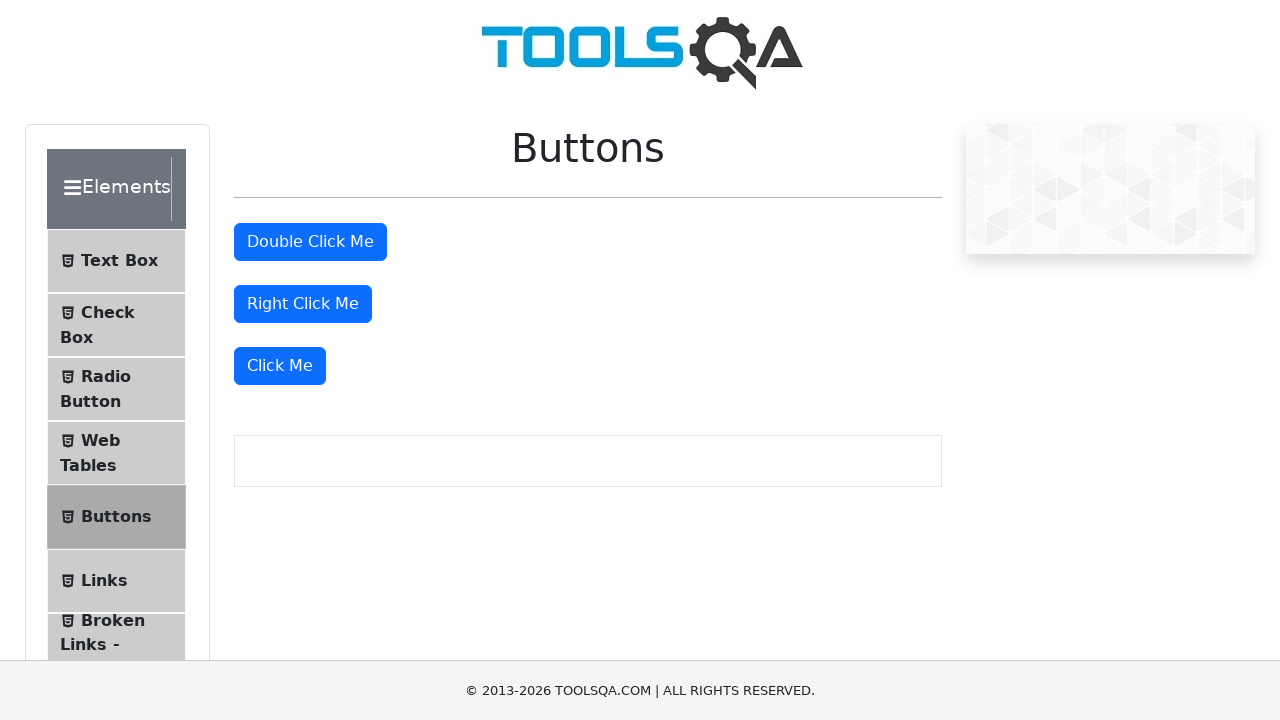

Waited for primary buttons to load on the page
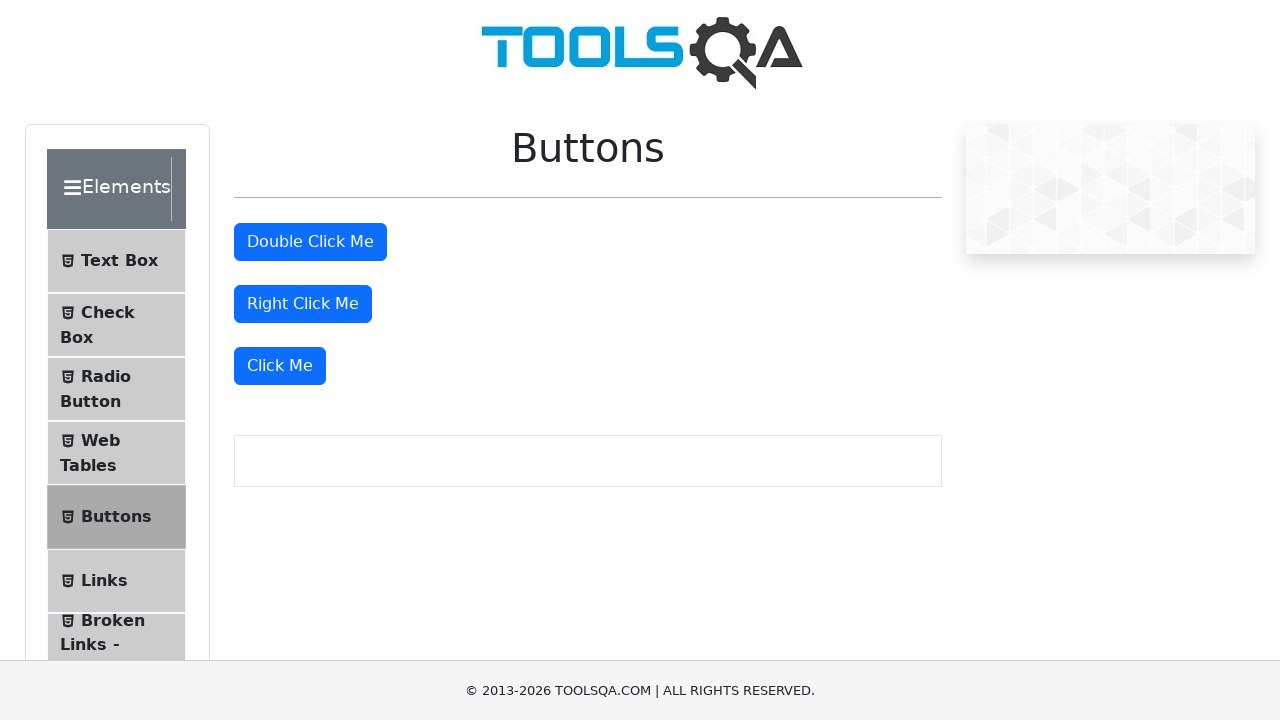

Retrieved all primary button elements from the page
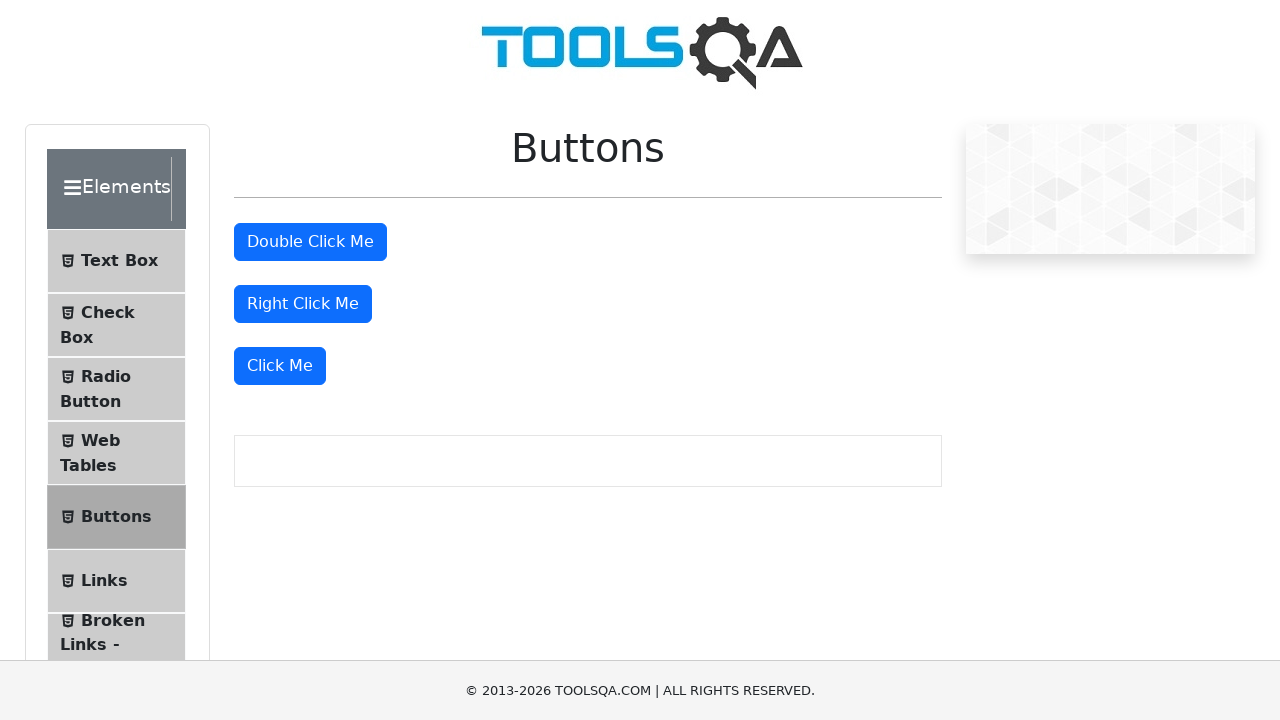

Clicked the third primary button
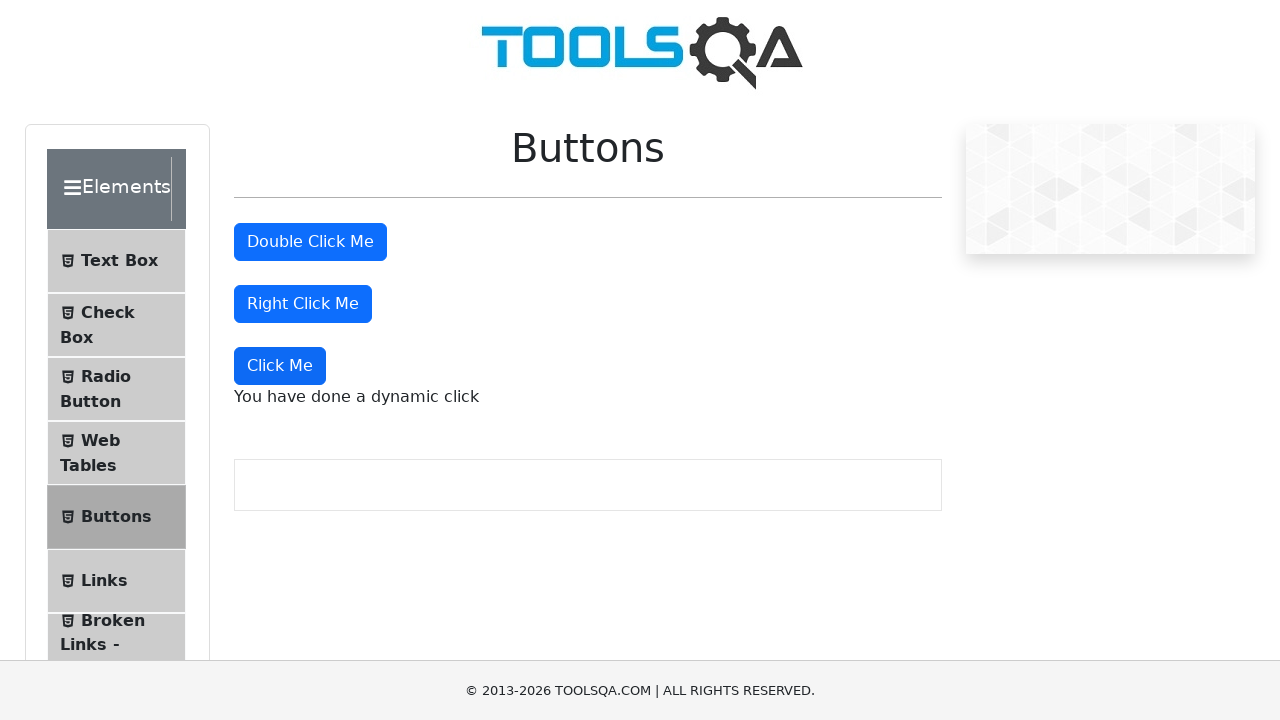

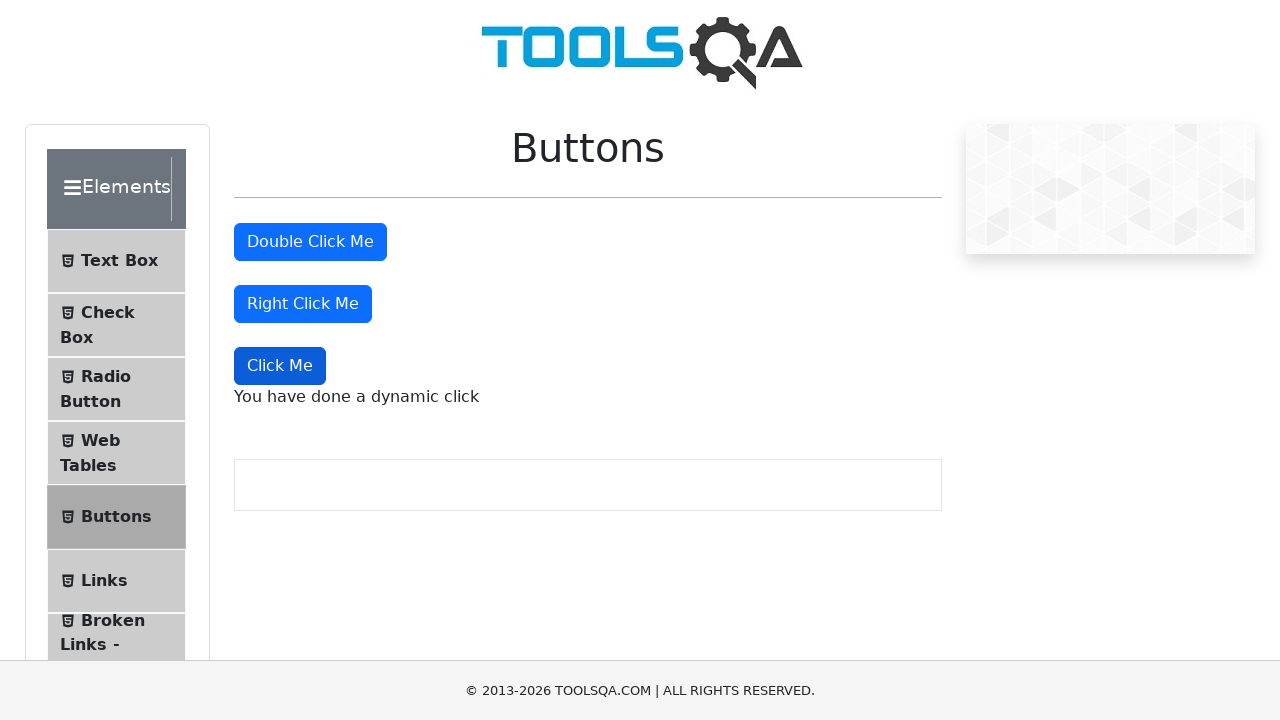